Tests JavaScript alert functionality by clicking a button to trigger an alert, verifying the alert text says "I am a JS Alert", and then accepting/closing the alert.

Starting URL: https://the-internet.herokuapp.com/javascript_alerts

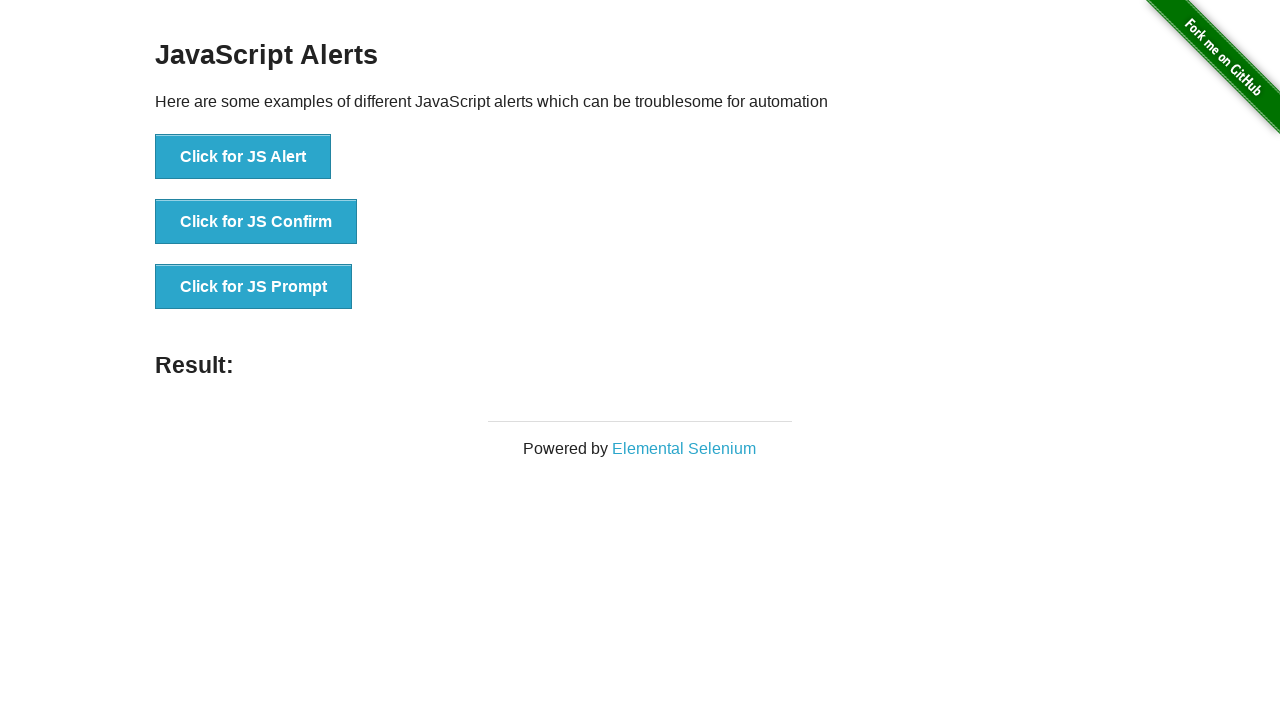

Clicked the alert button using XPath at (243, 157) on xpath=//*[text()='Click for JS Alert']
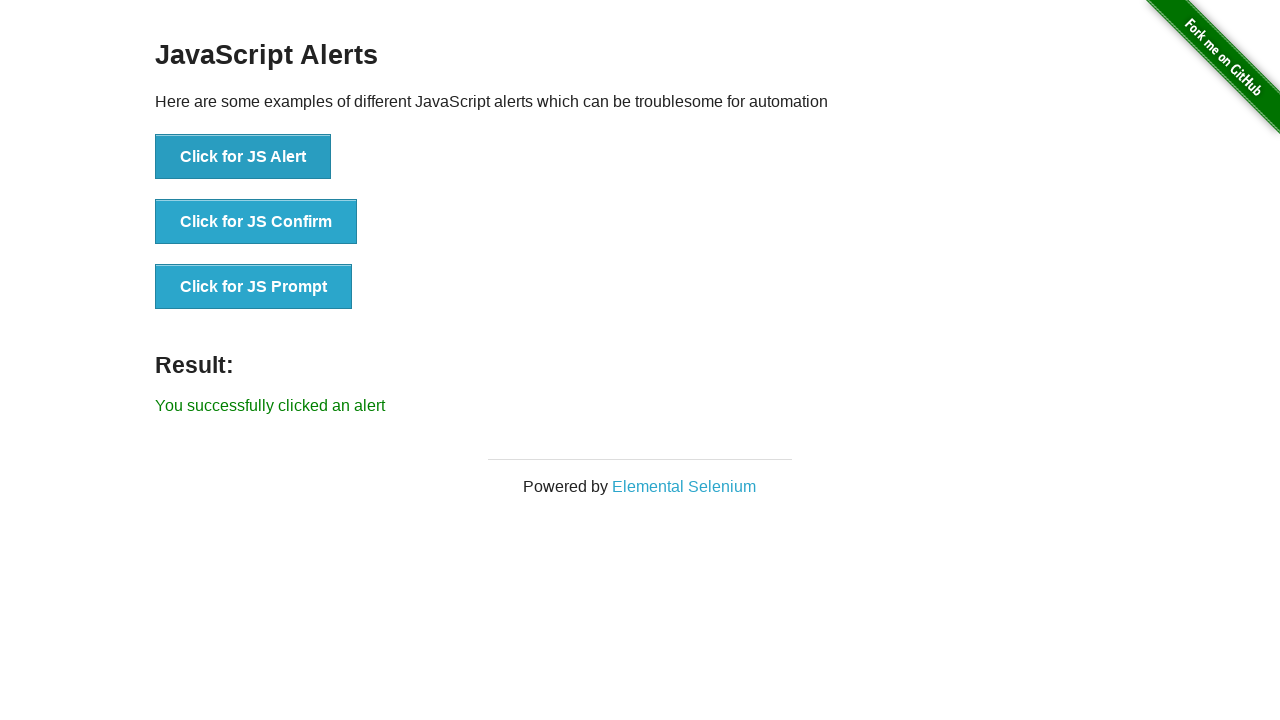

Set up initial dialog handler to accept 'I am a JS Alert' dialog
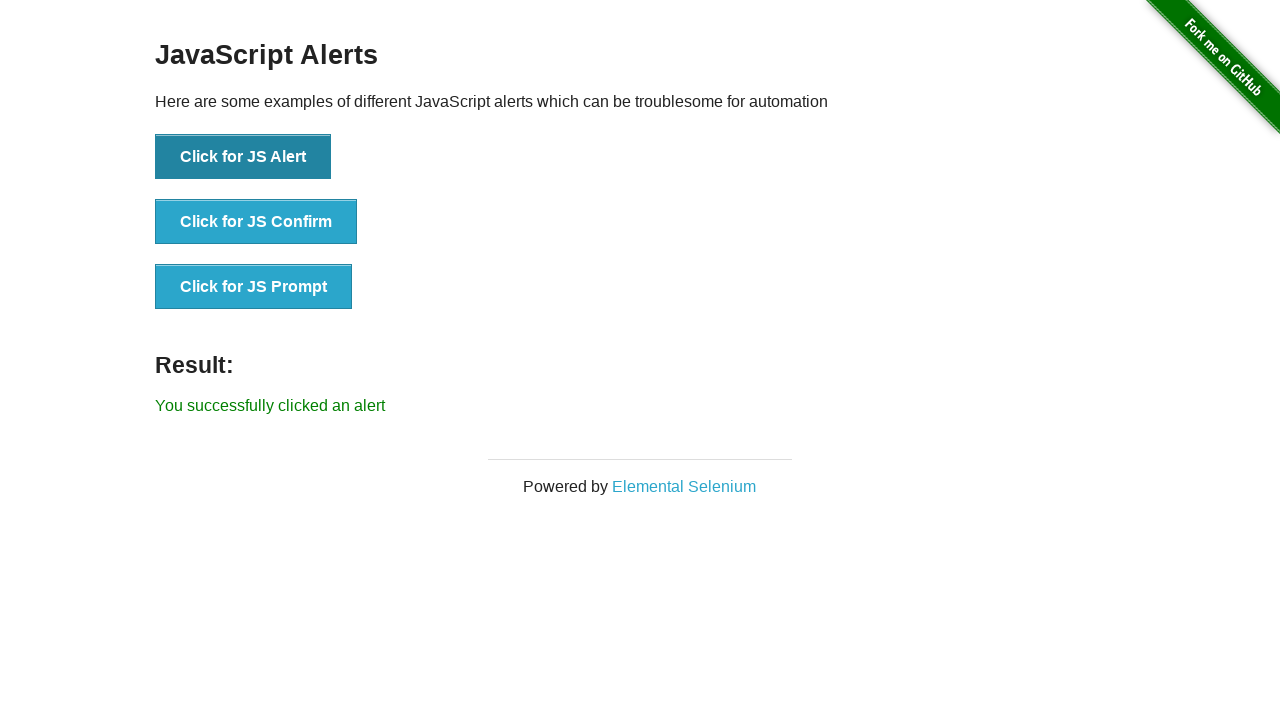

Registered dialog handler function to verify and accept alert
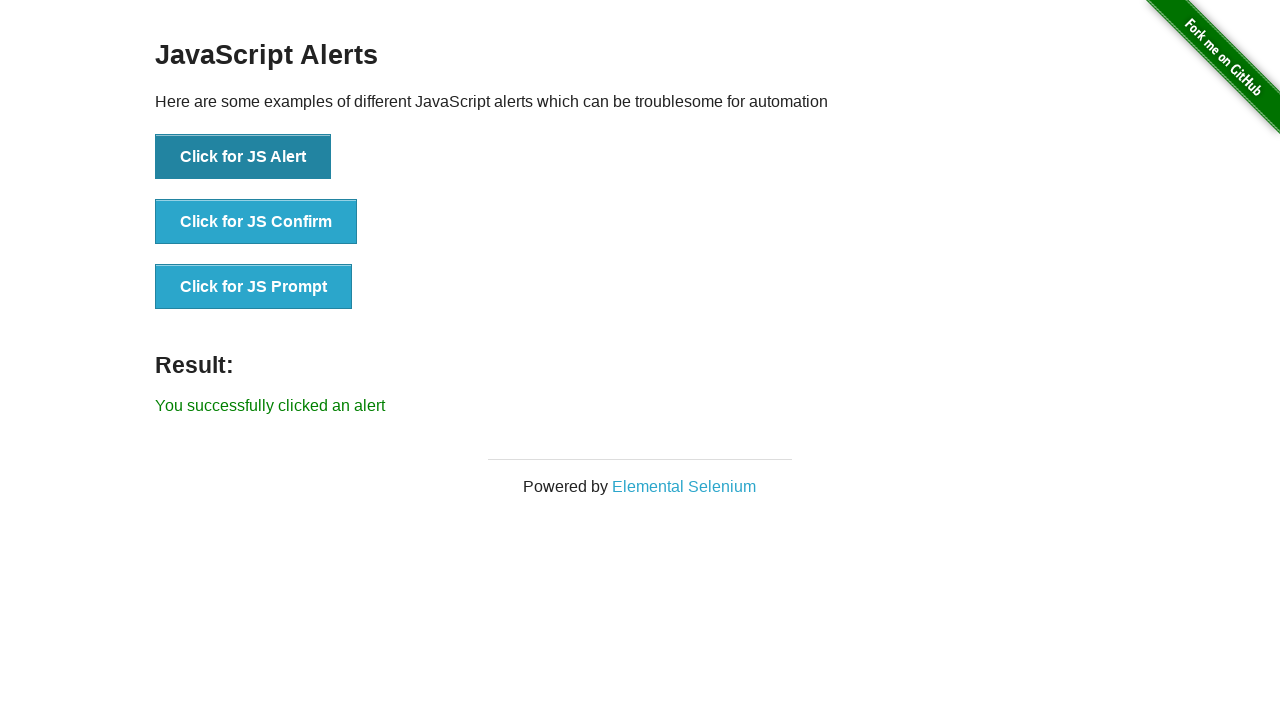

Clicked the alert button using CSS selector at (243, 157) on button:has-text('Click for JS Alert')
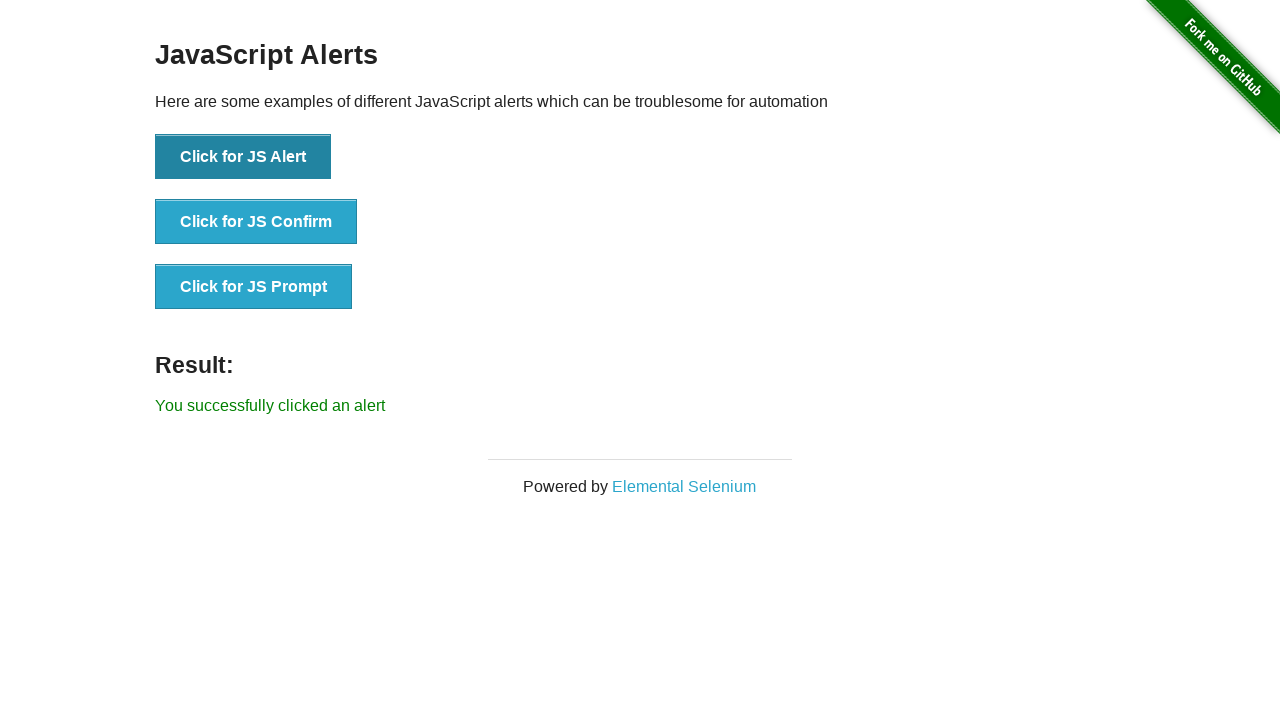

Verified that alert was successfully handled and result message appeared
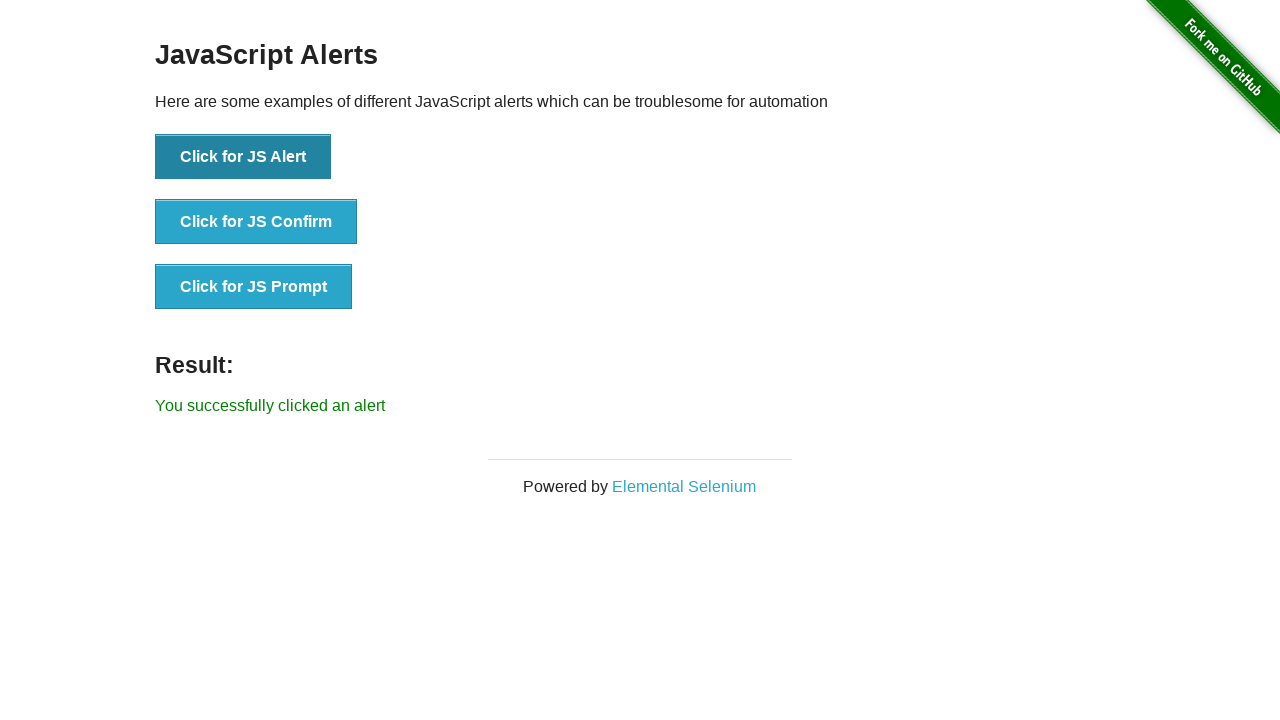

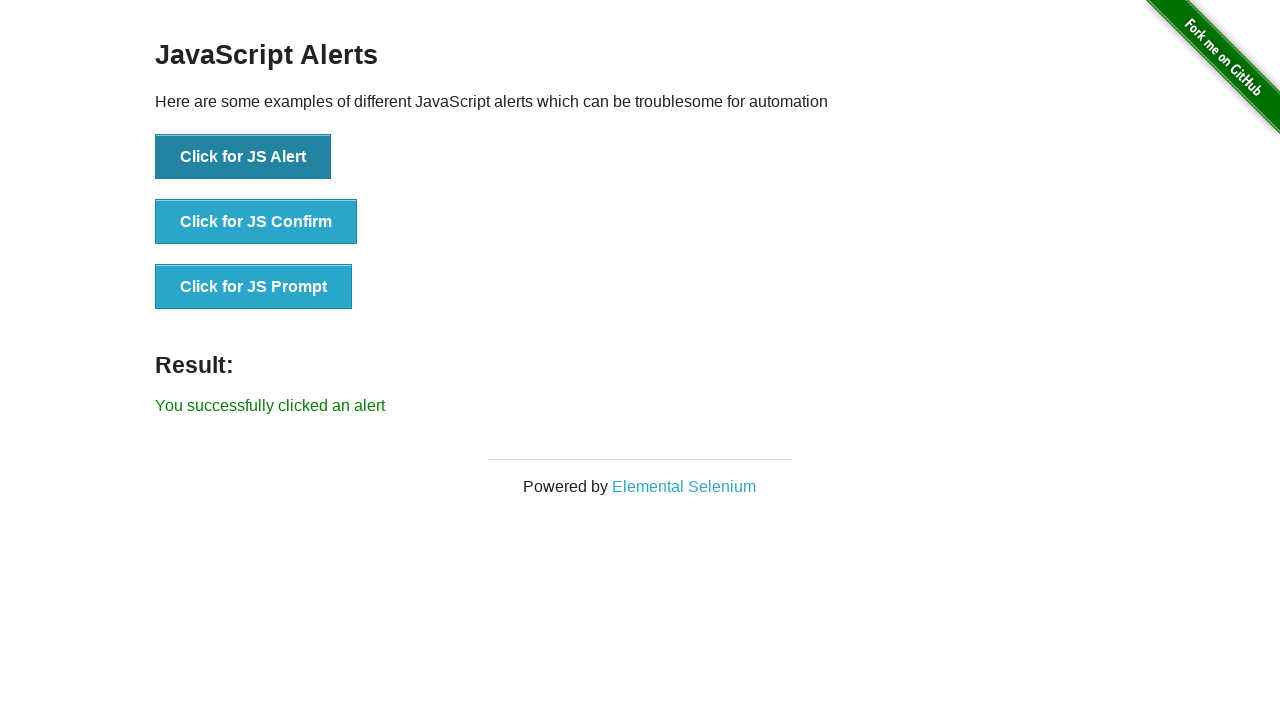